Tests notification message functionality by clicking a button and verifying that a success notification appears with the expected text

Starting URL: https://the-internet.herokuapp.com/notification_message_rendered

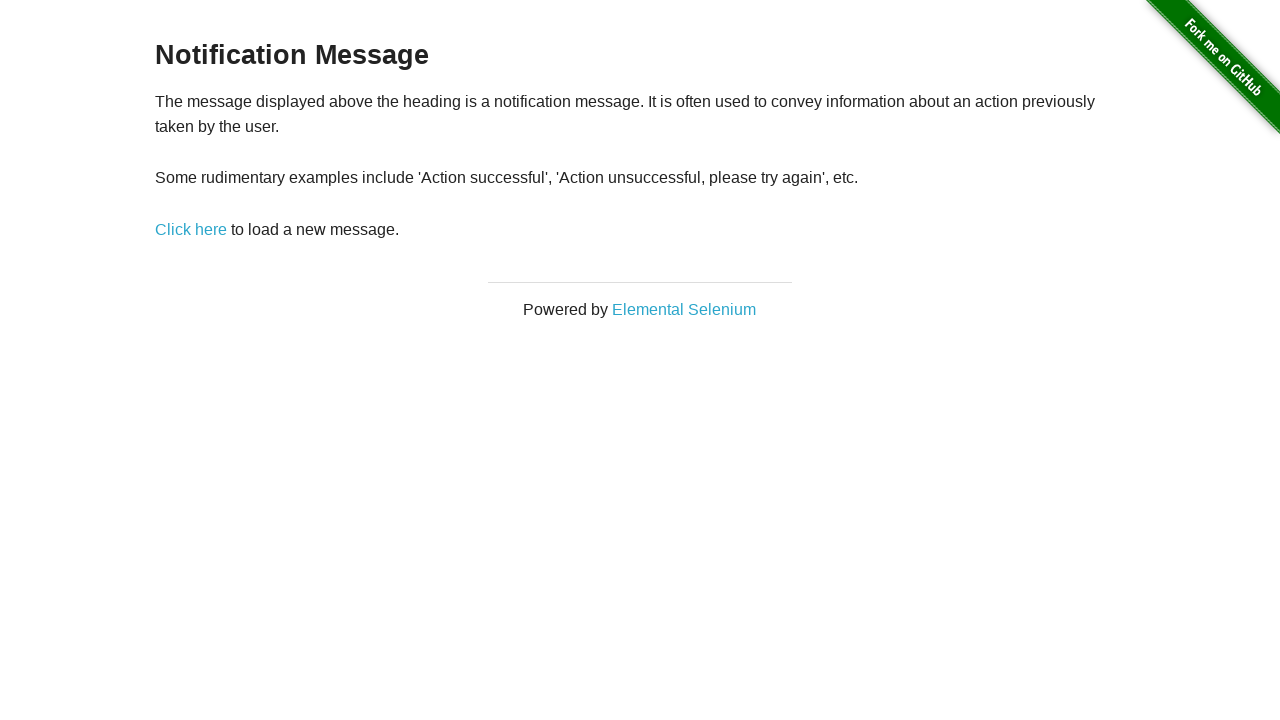

Clicked link to trigger notification message at (191, 229) on a[href='/notification_message']
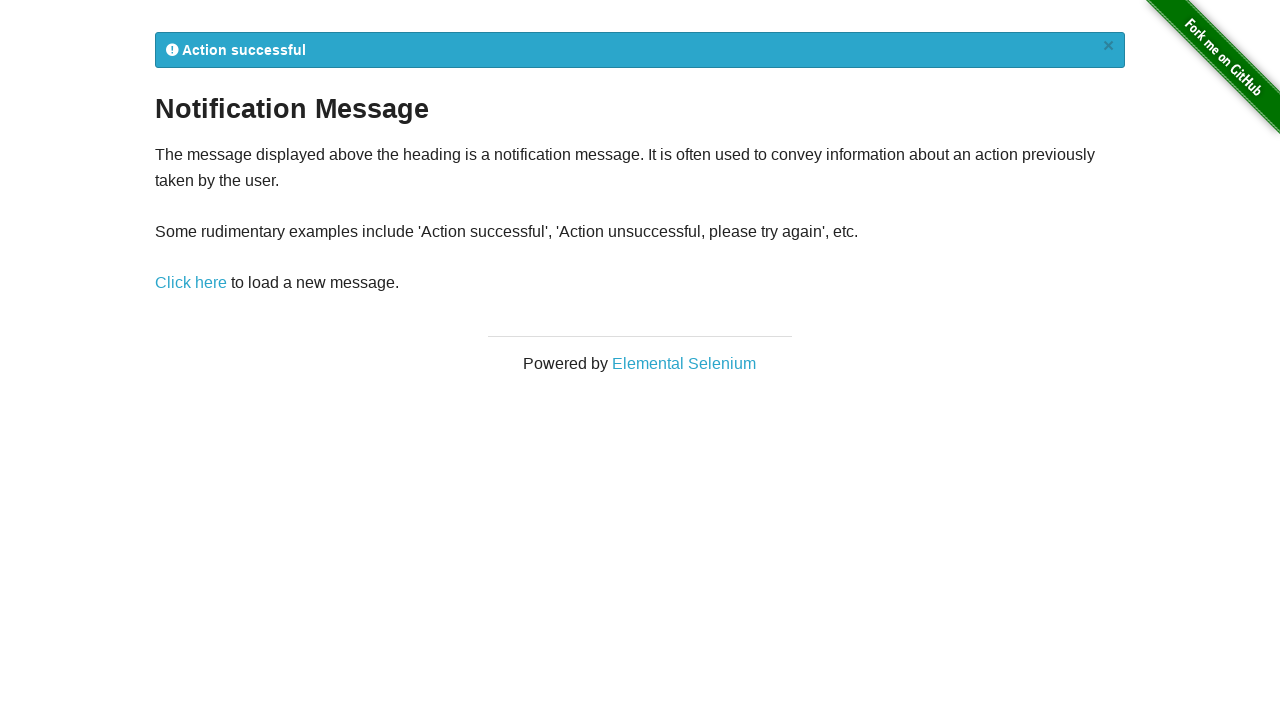

Notification message appeared and is visible
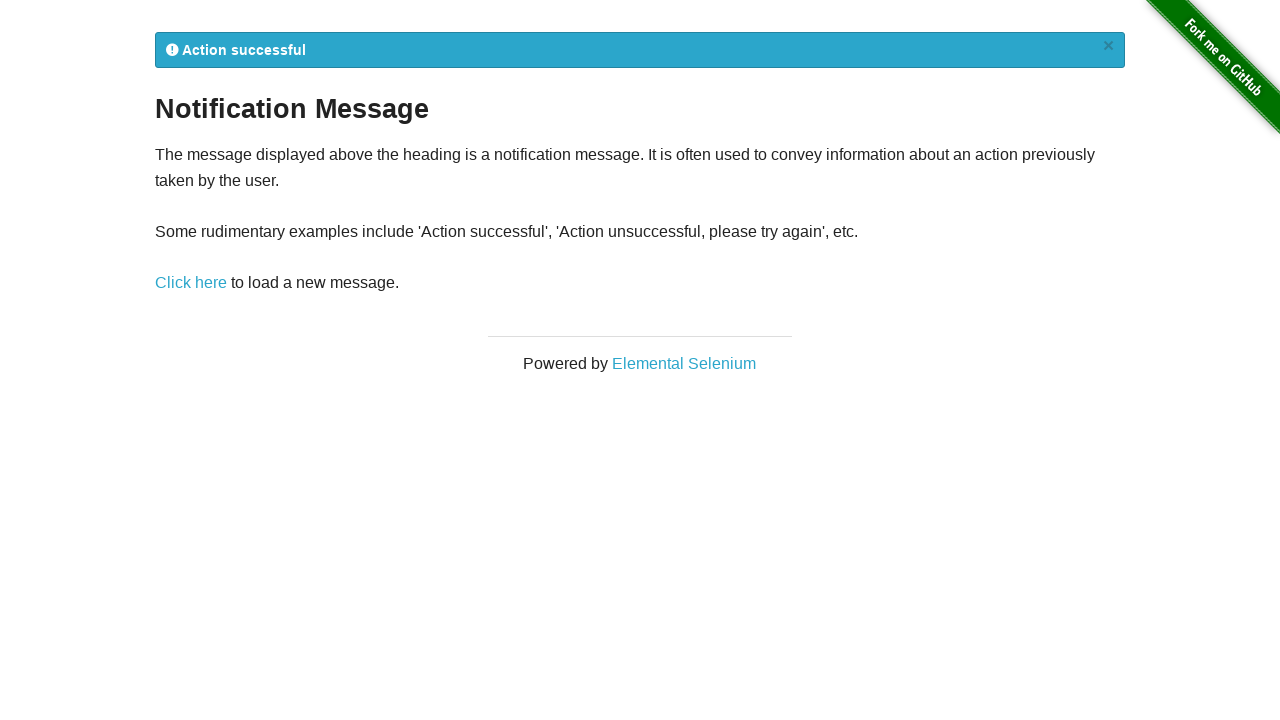

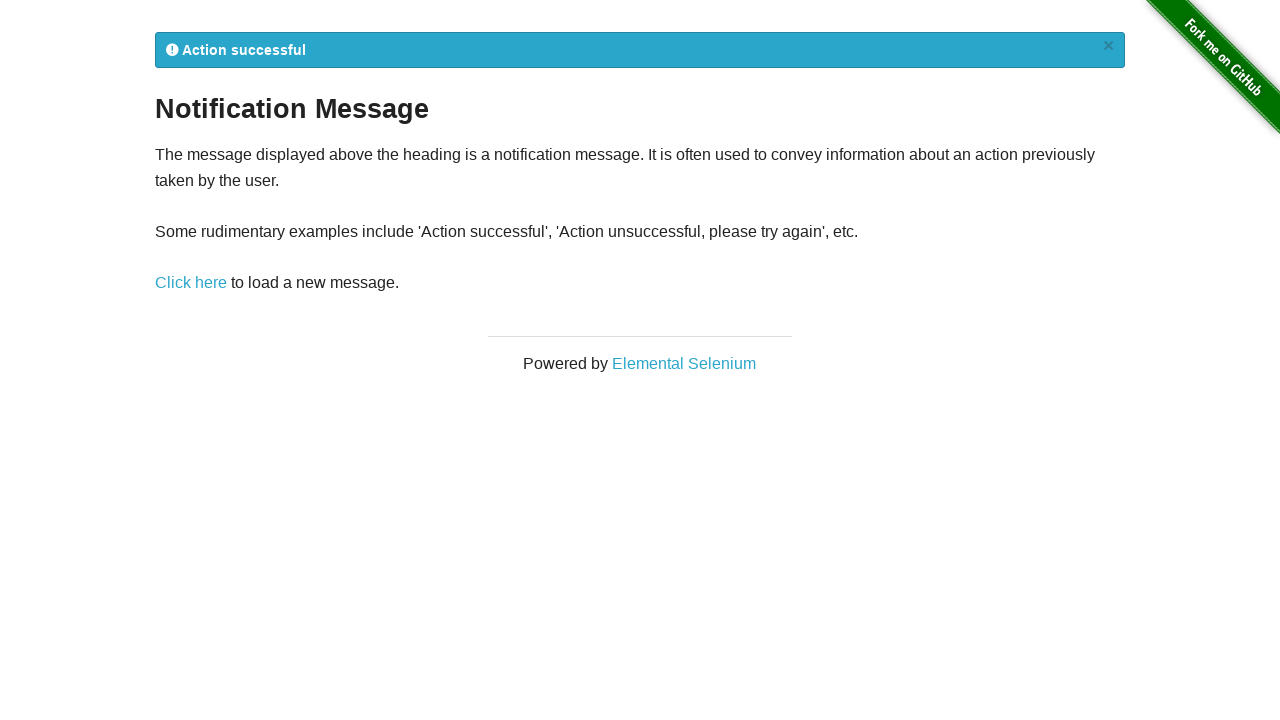